Tests that clicking toggle-all marks all todos as complete

Starting URL: http://backbonejs.org/examples/todos/

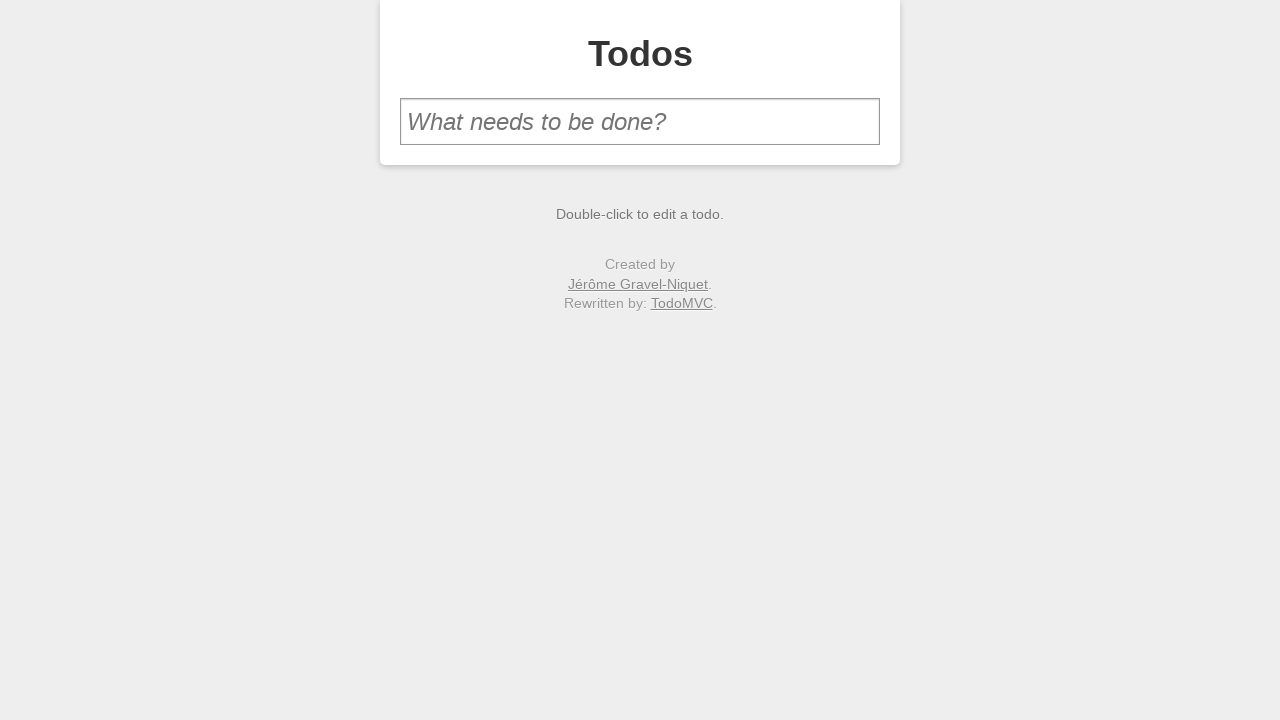

Filled new todo input with 'three' on #new-todo
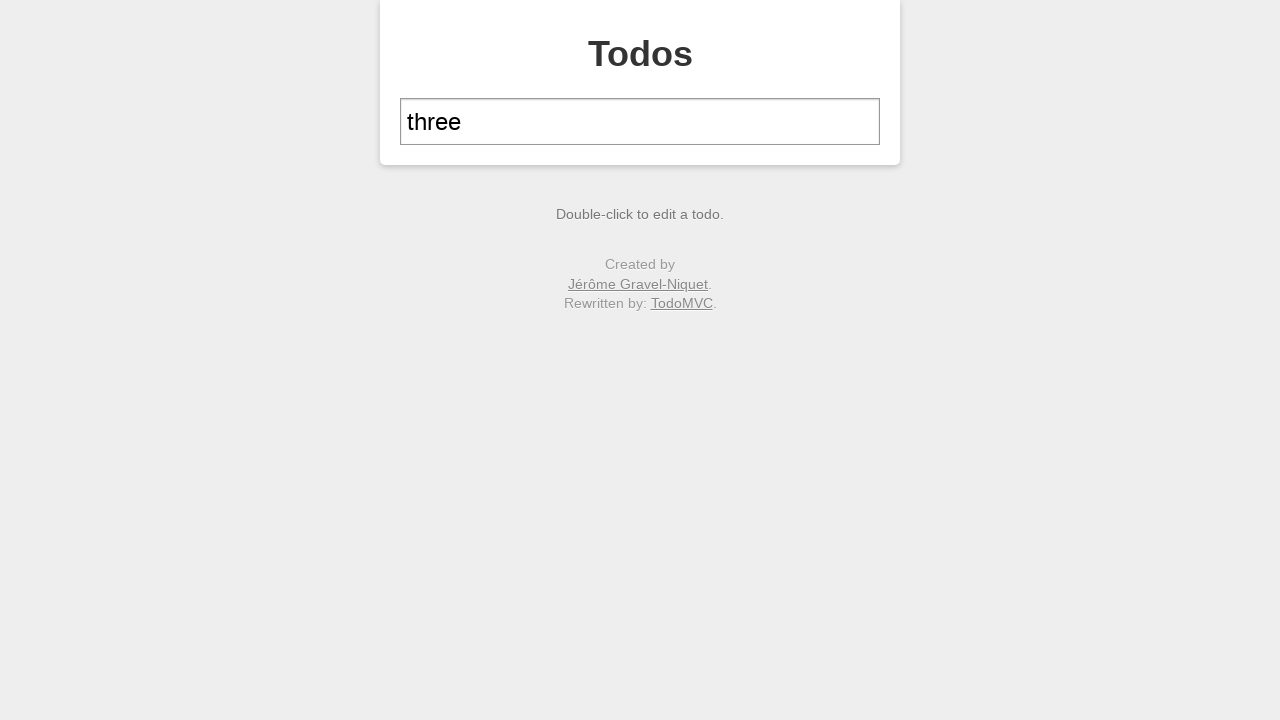

Pressed Enter to add first todo item 'three' on #new-todo
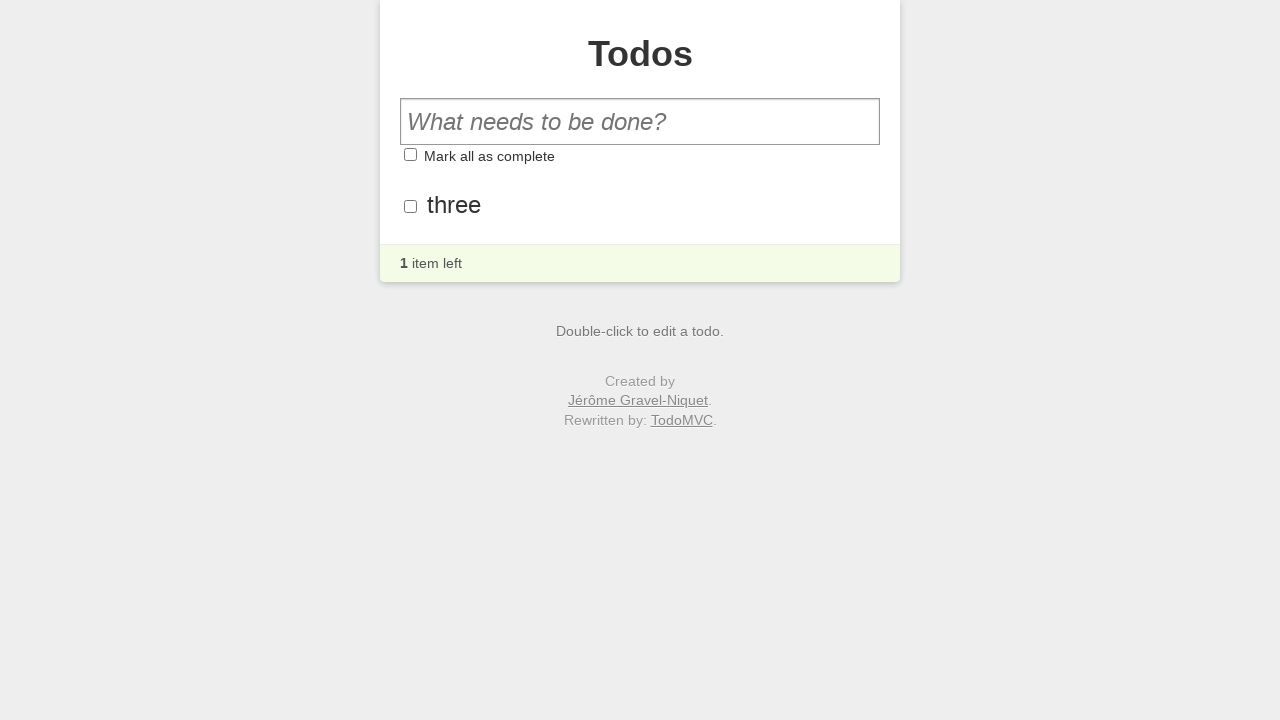

Filled new todo input with 'four' on #new-todo
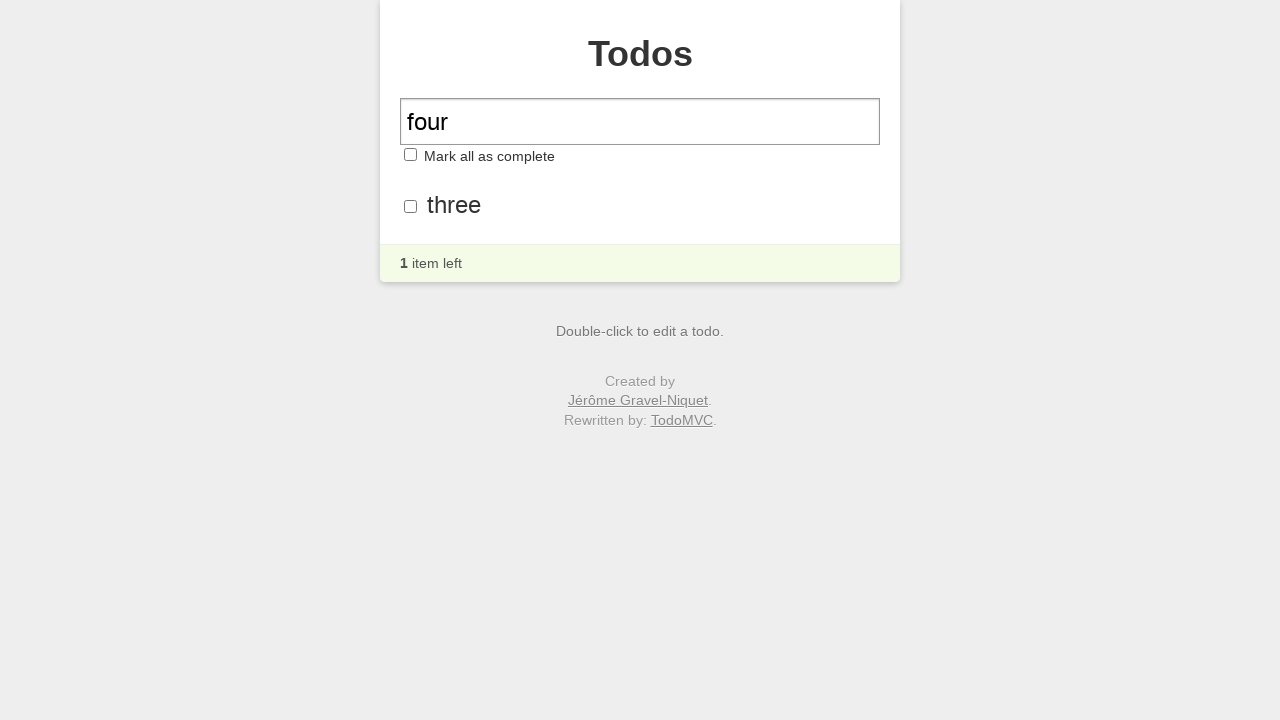

Pressed Enter to add second todo item 'four' on #new-todo
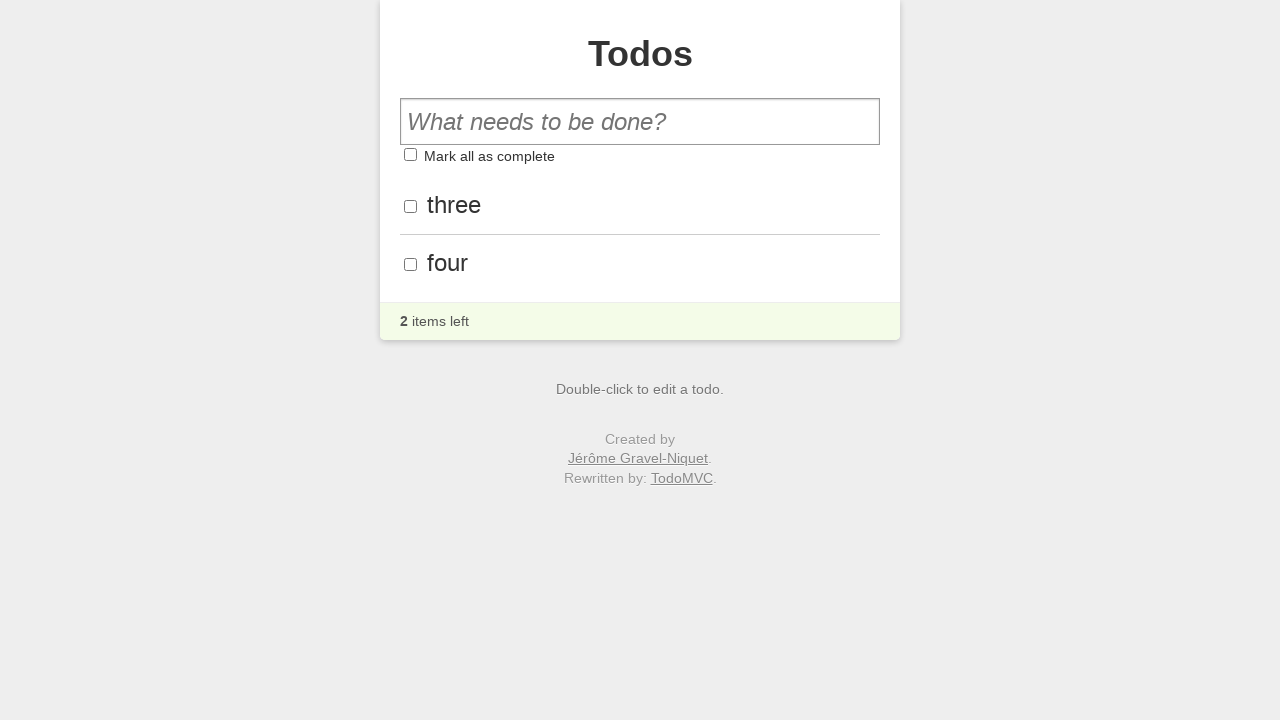

Waited for second todo item to appear in list
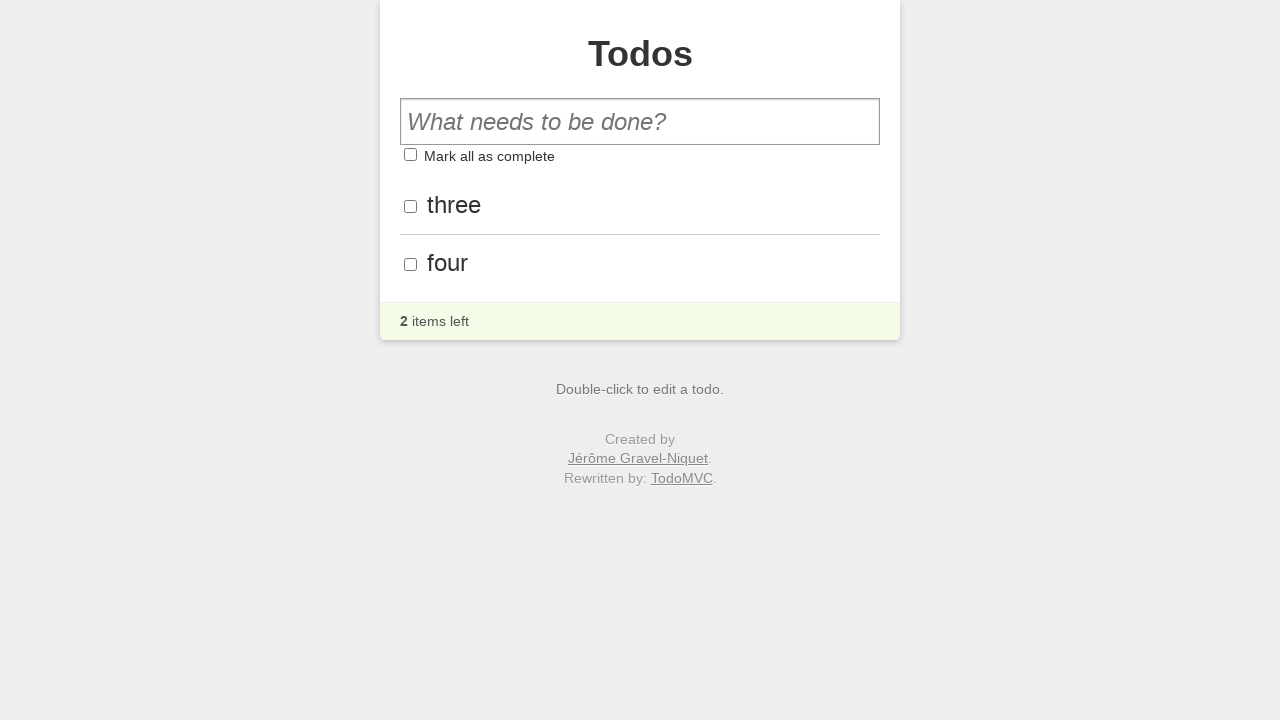

Clicked toggle-all checkbox to mark all todos as complete at (490, 156) on label[for='toggle-all']
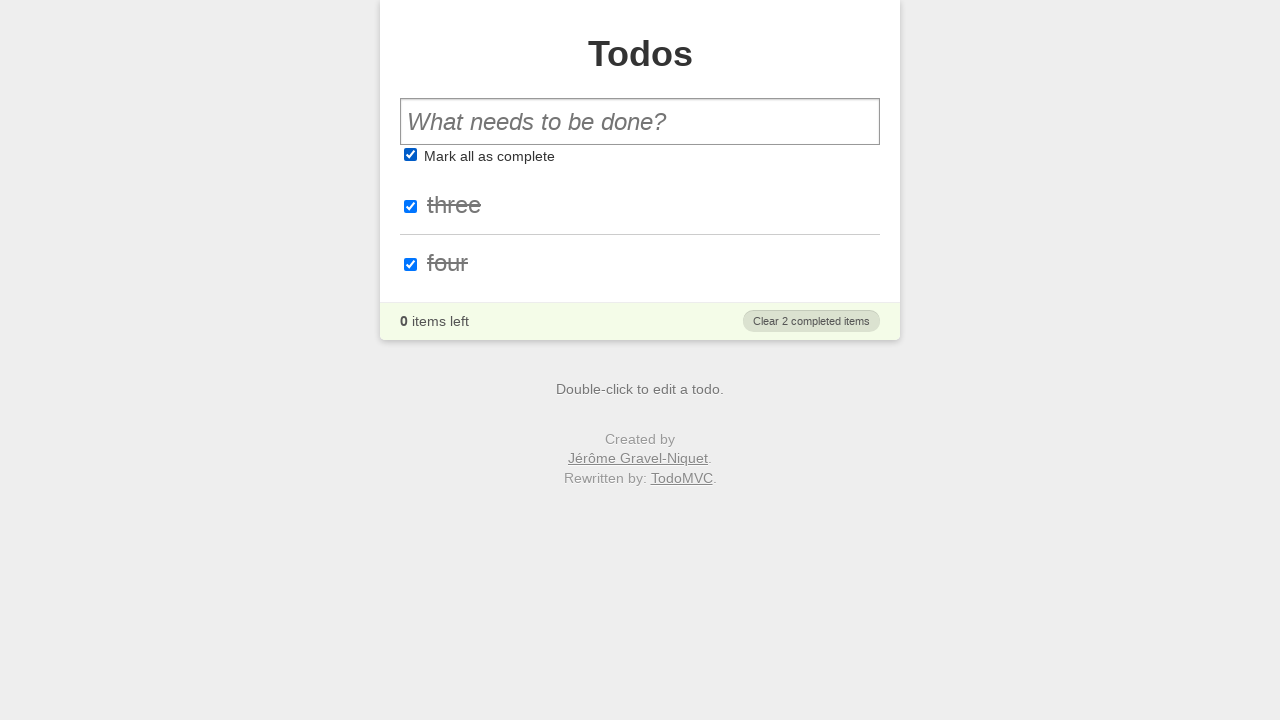

Verified todo item 1 has 'done' class applied
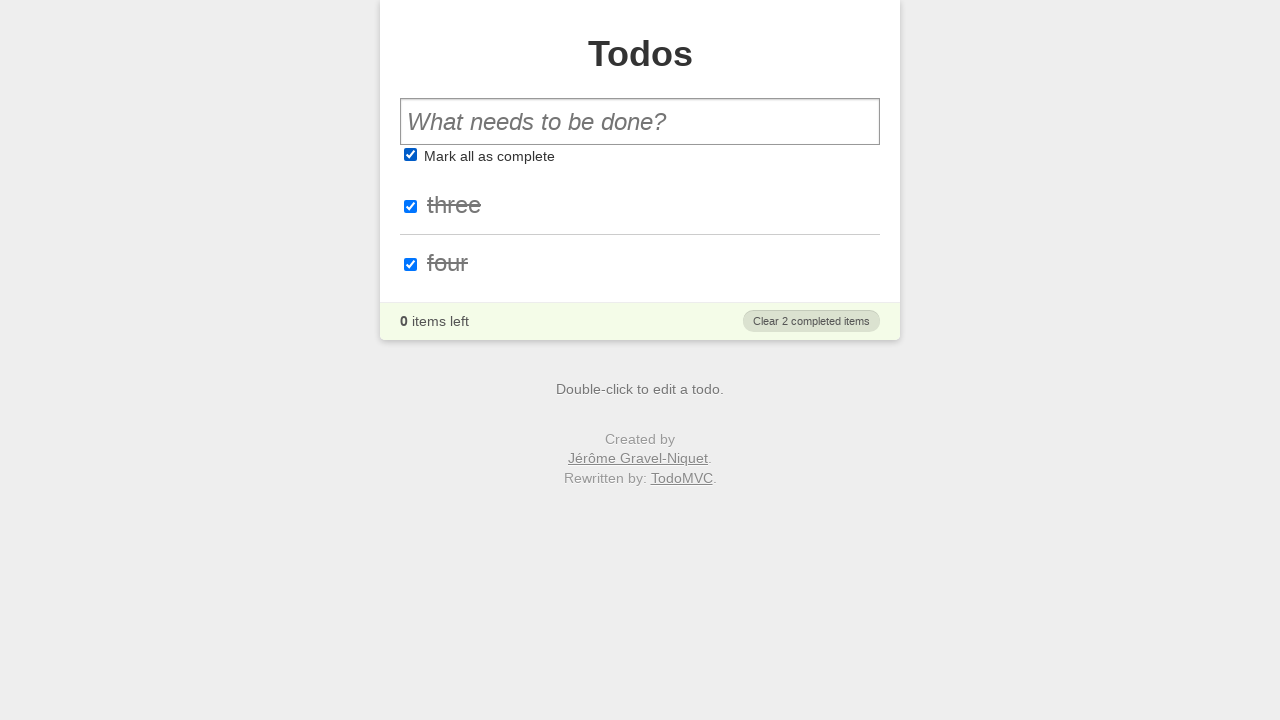

Verified todo item 2 has 'done' class applied
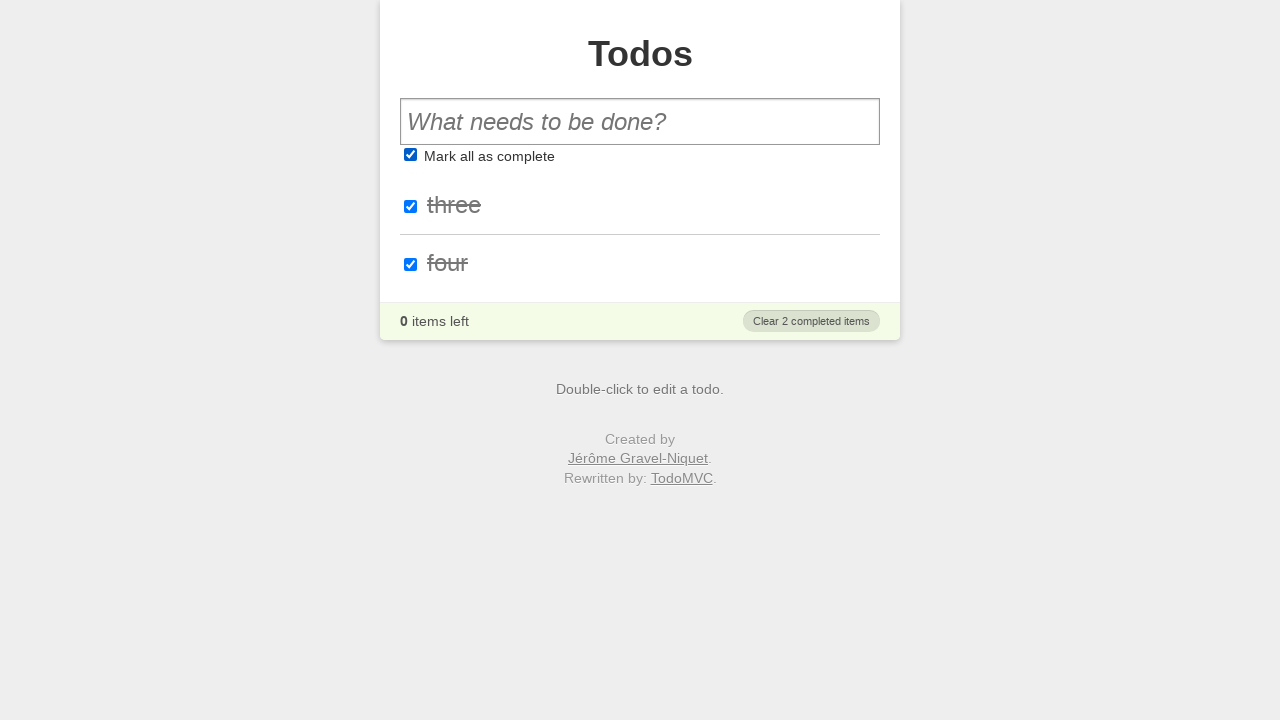

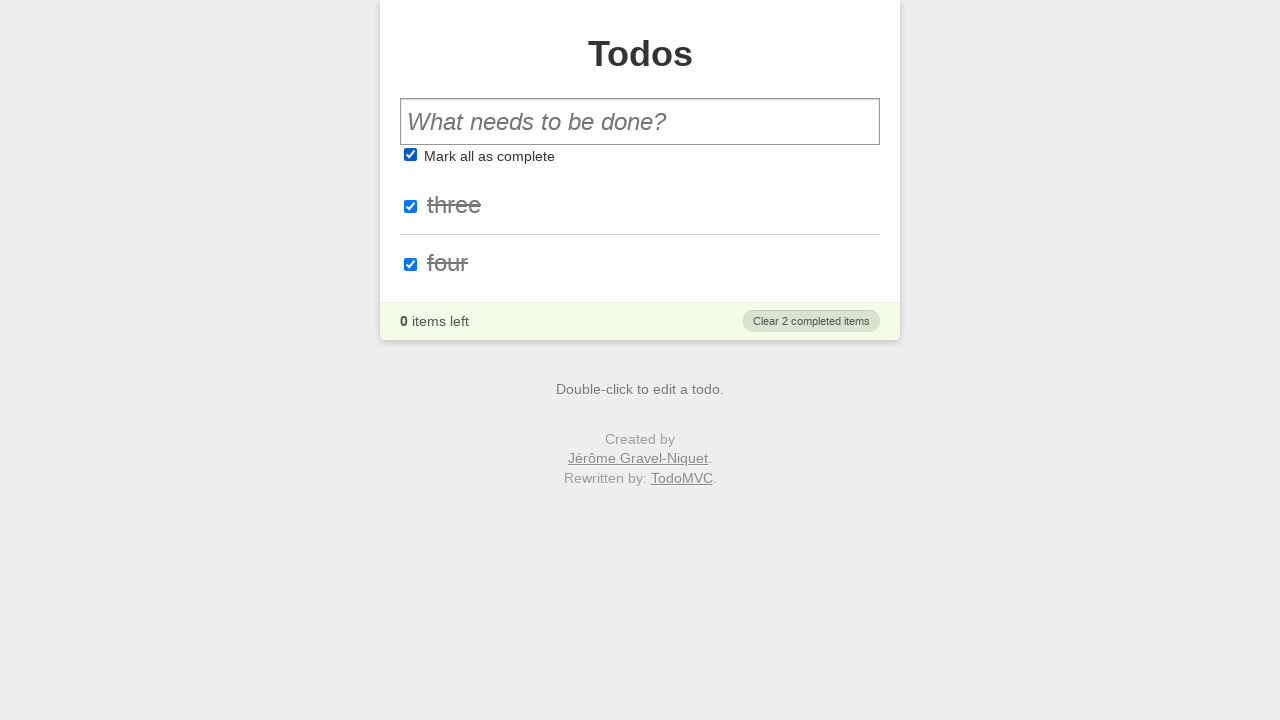